Tests un-marking todo items as complete by unchecking their toggle checkboxes

Starting URL: https://demo.playwright.dev/todomvc

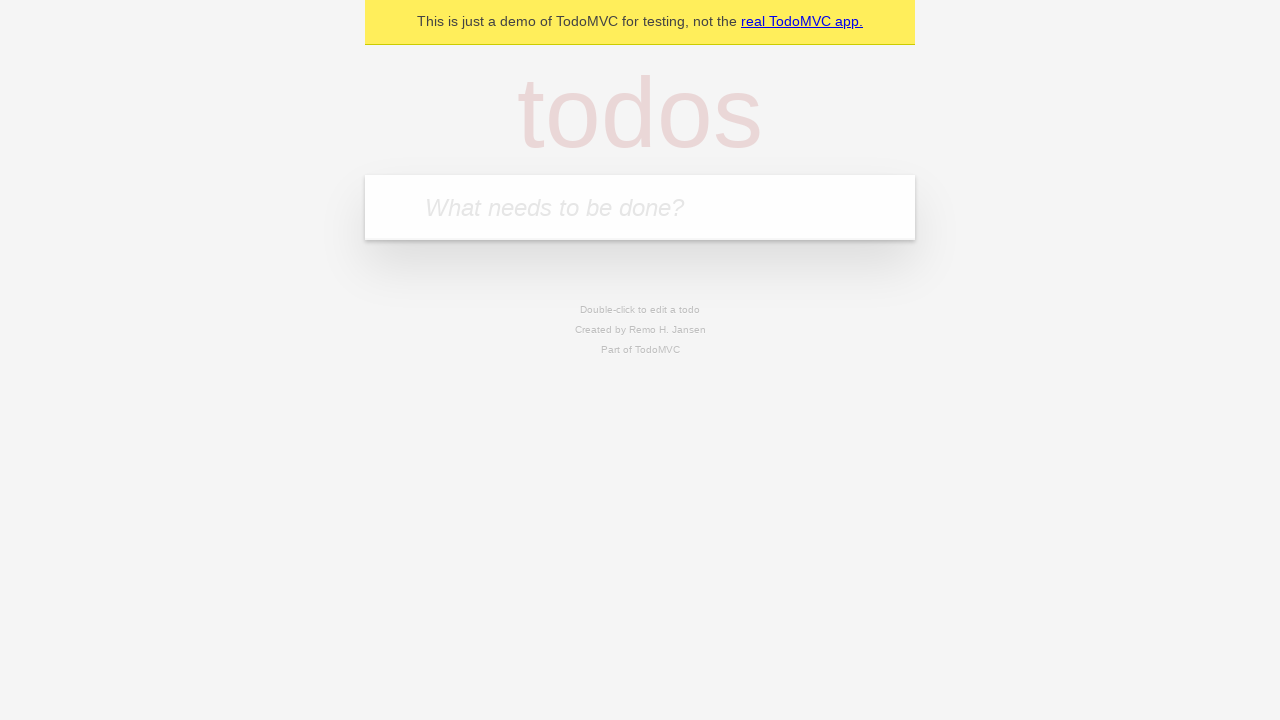

Filled new todo input with 'buy some cheese' on .new-todo
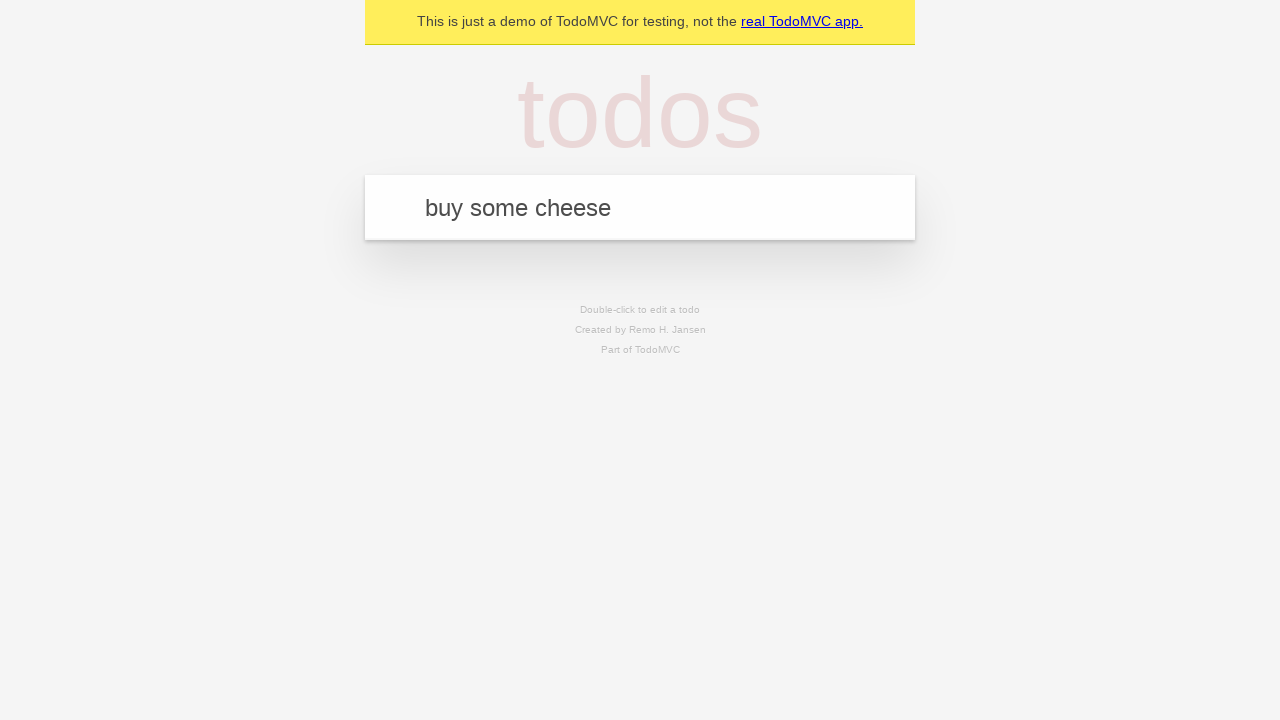

Pressed Enter to create first todo item on .new-todo
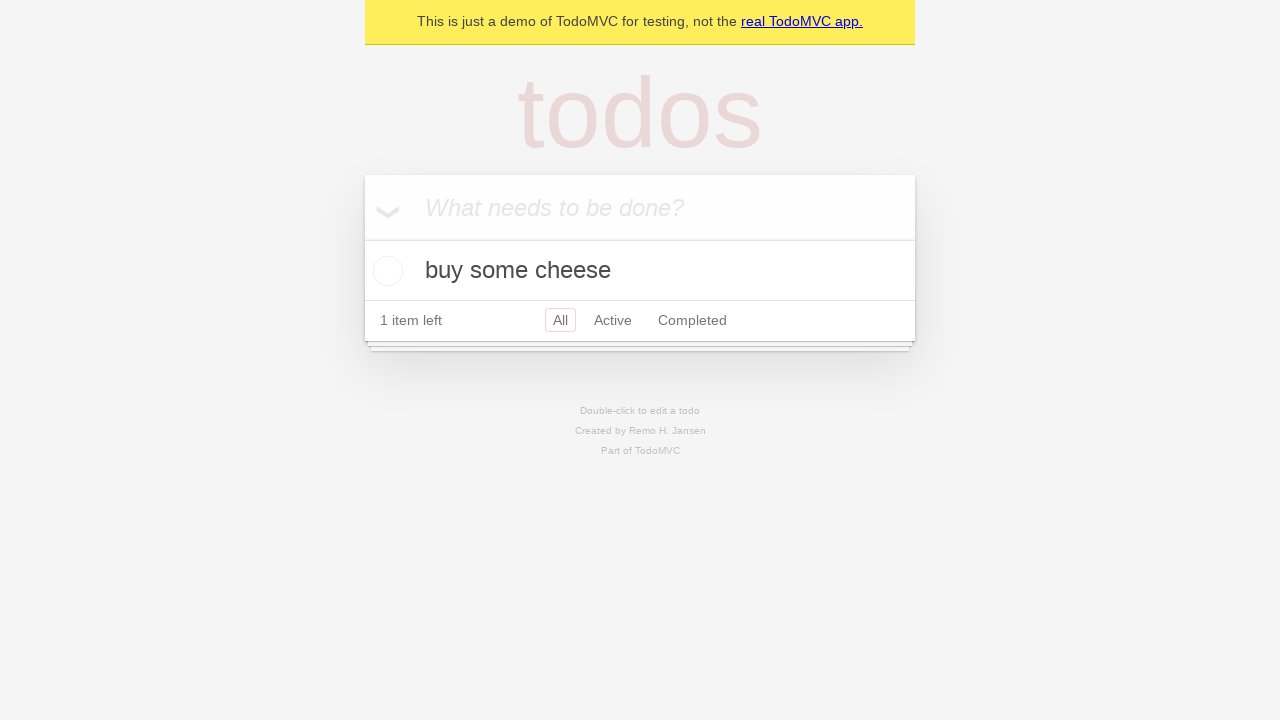

Filled new todo input with 'feed the cat' on .new-todo
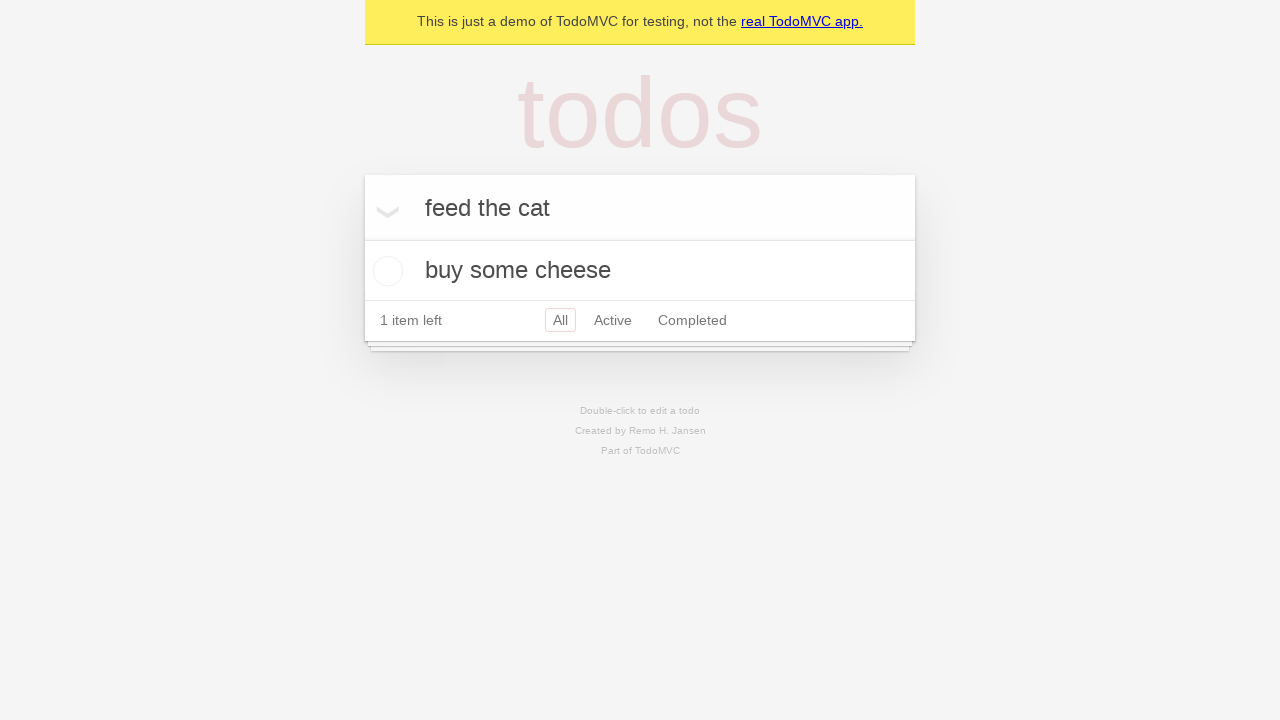

Pressed Enter to create second todo item on .new-todo
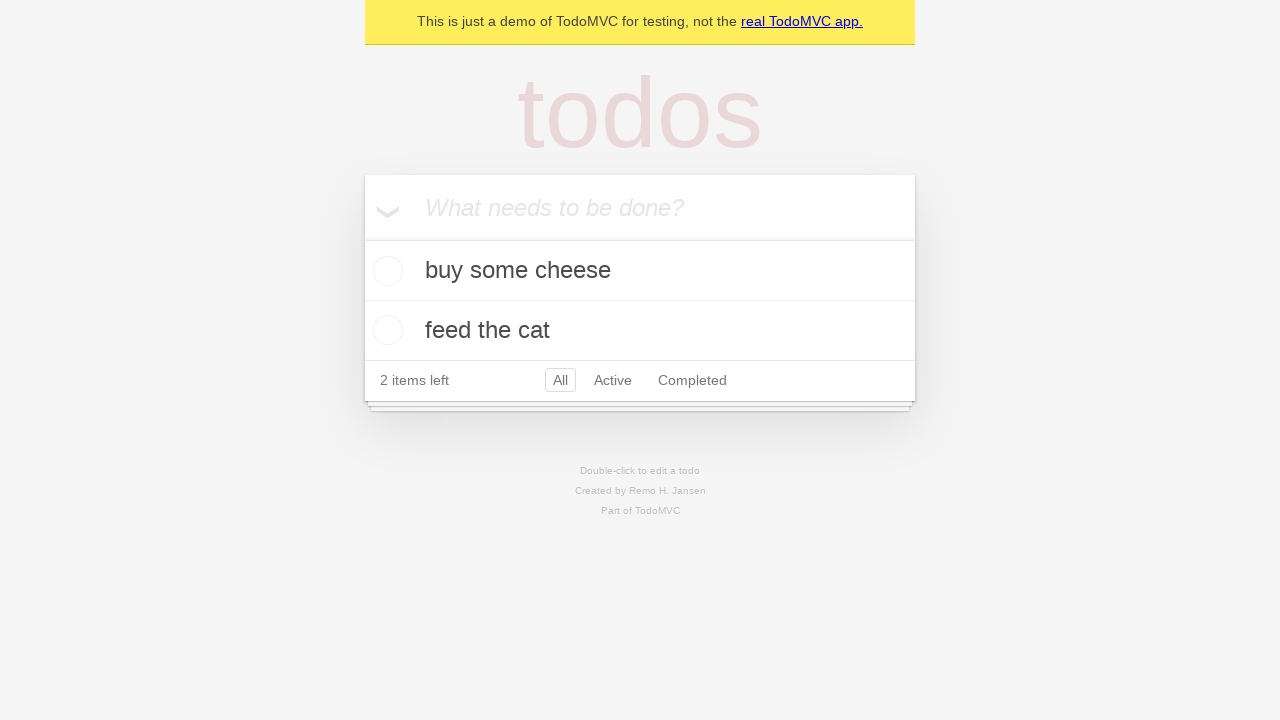

Waited for second todo item to be created
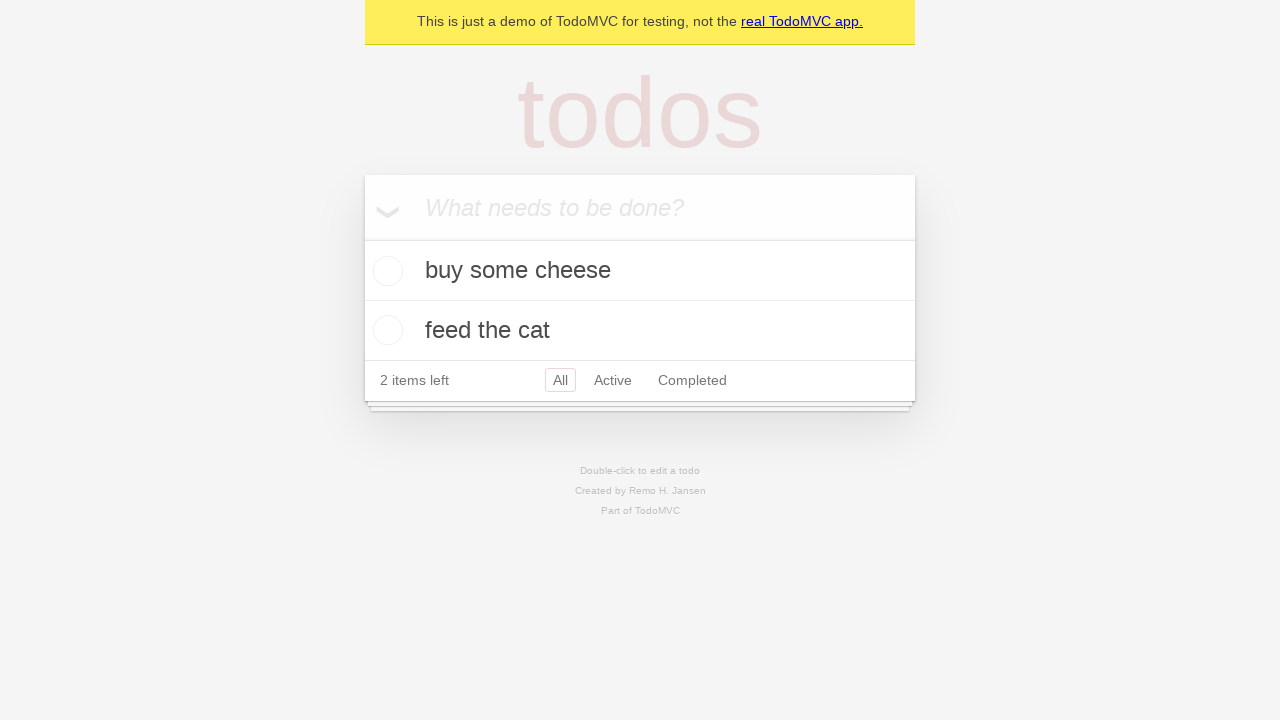

Checked the toggle for first todo item to mark it complete at (385, 271) on .todo-list li >> nth=0 >> .toggle
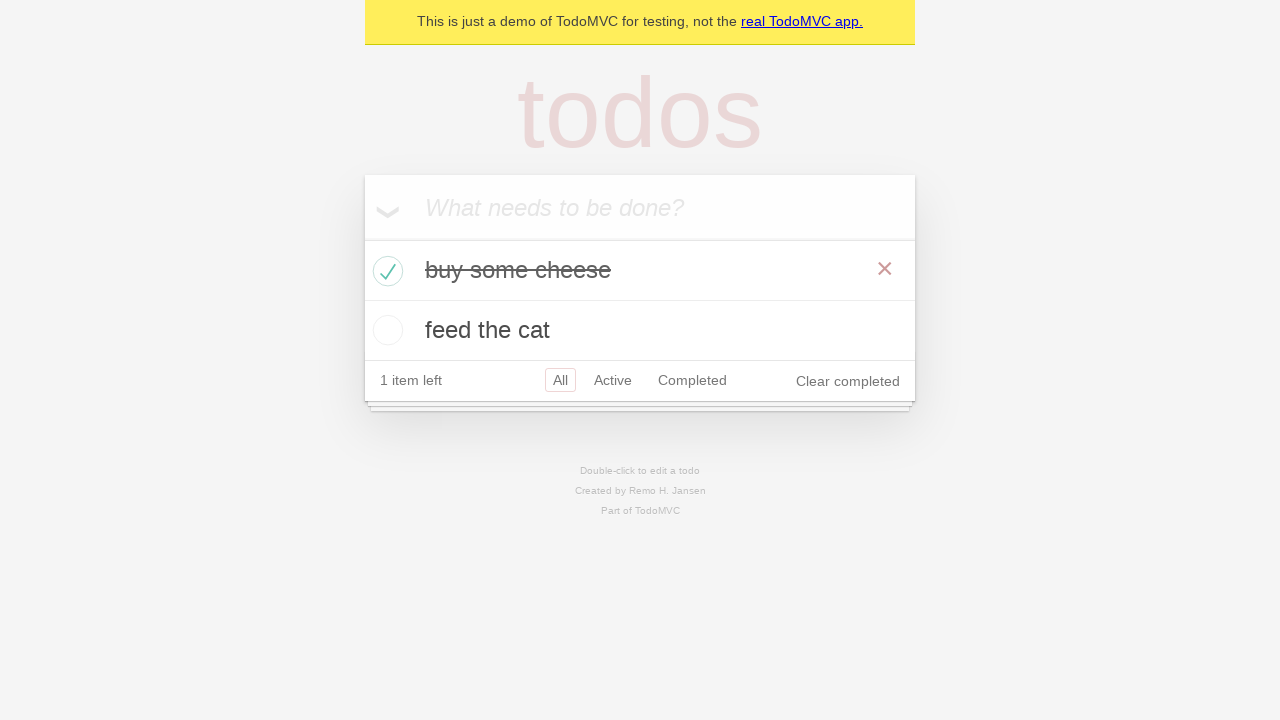

Unchecked the toggle for first todo item to un-mark it as complete at (385, 271) on .todo-list li >> nth=0 >> .toggle
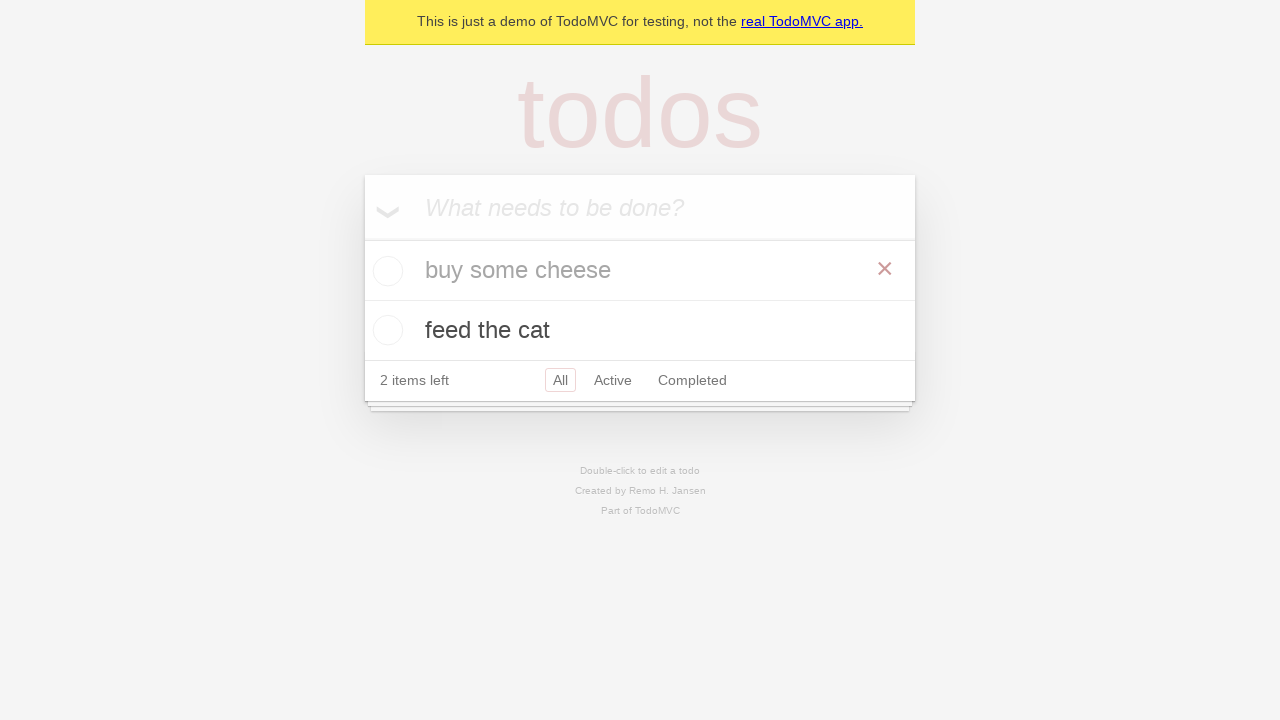

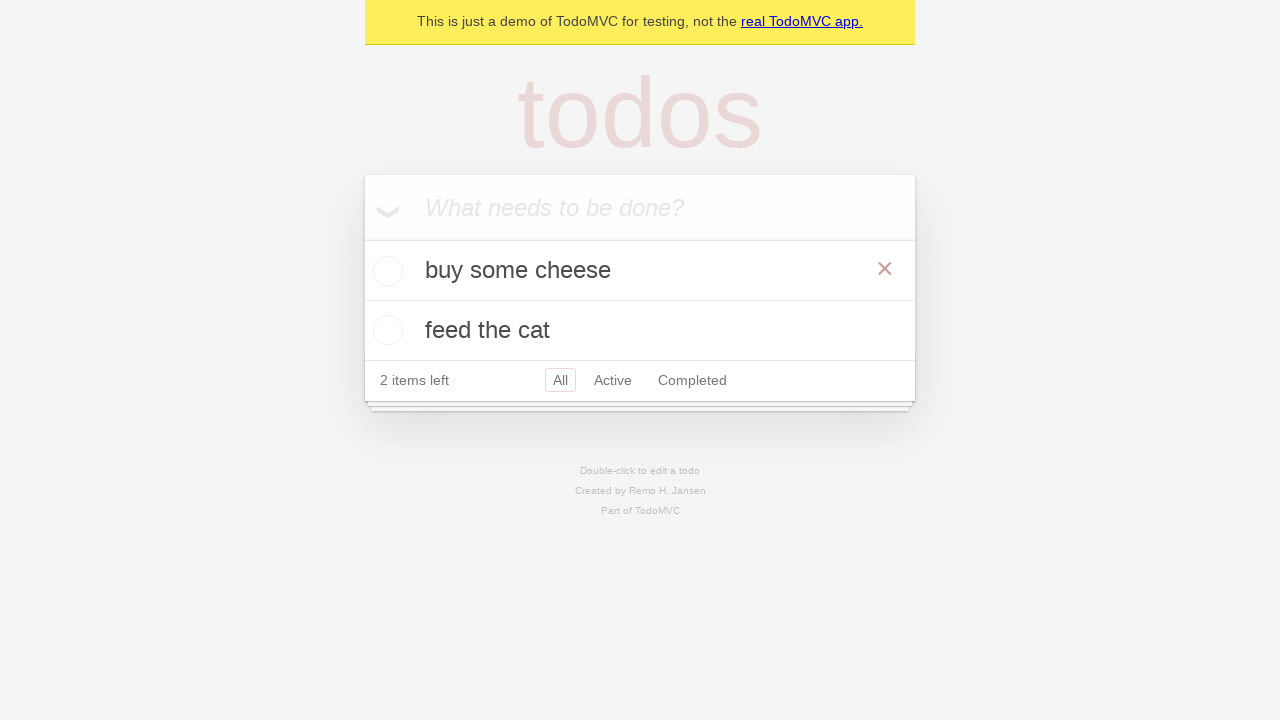